Tests a form submission by filling in first name, last name, and email fields, then clicking the submit button

Starting URL: https://secure-retreat-92358.herokuapp.com/

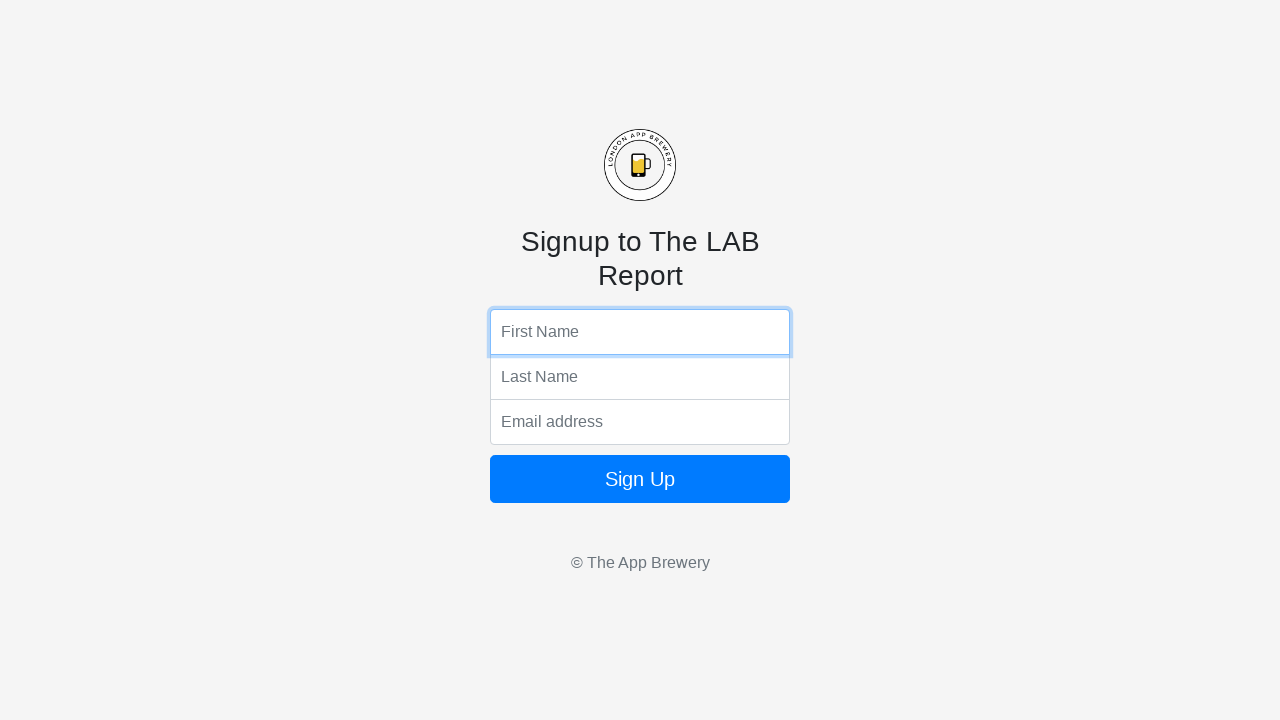

Filled first name field with 'Filip' on input[name='fName']
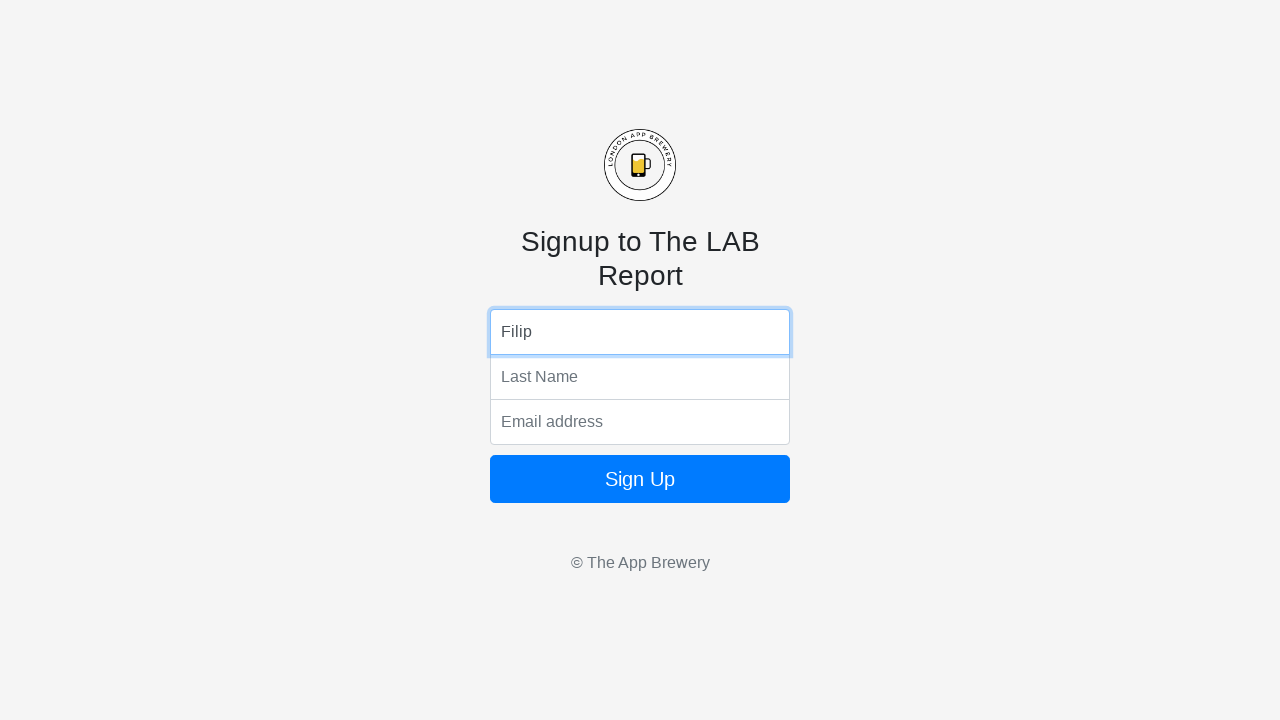

Filled last name field with 'Jonsson' on input[name='lName']
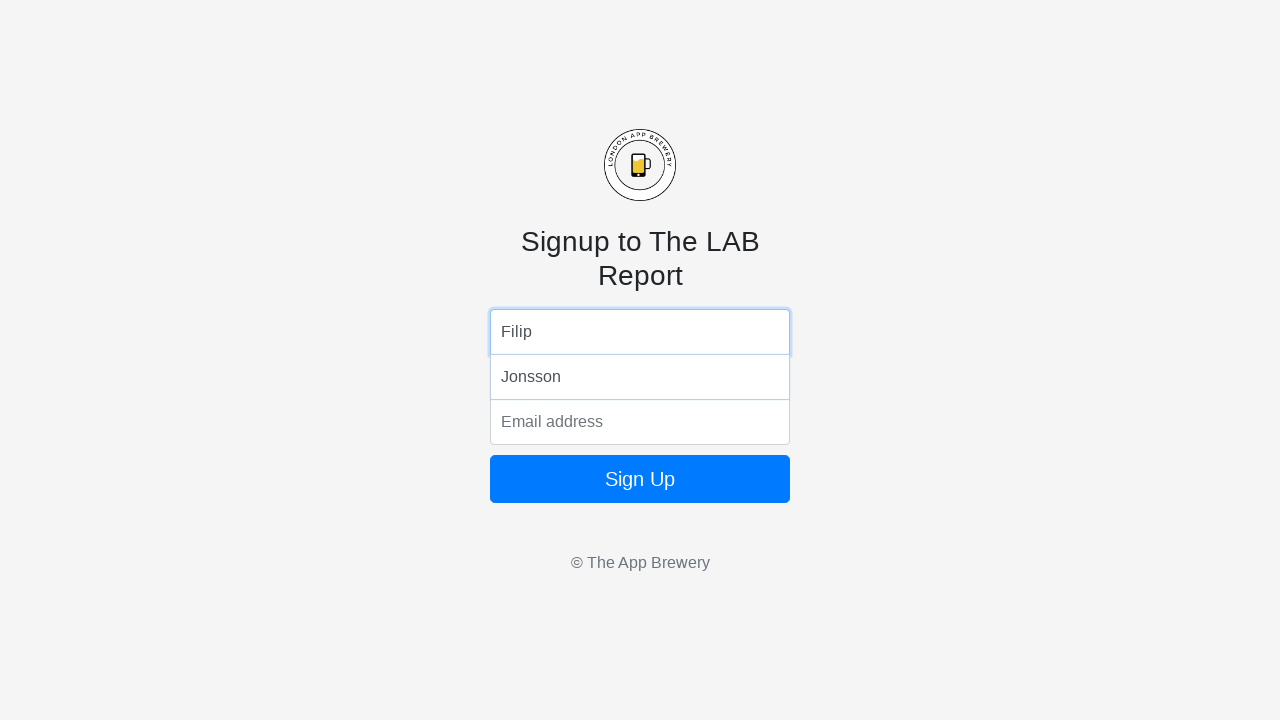

Filled email field with 'fijji88@gmail.com' on input[name='email']
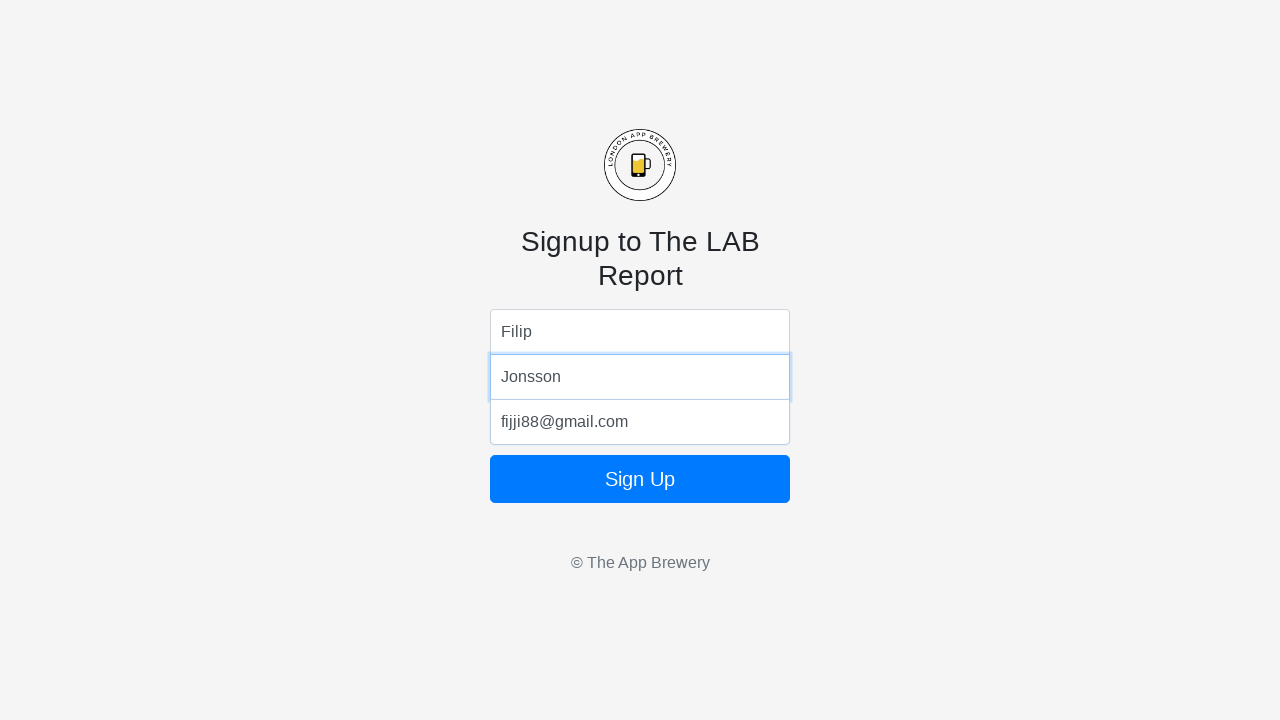

Clicked form submit button at (640, 479) on form button
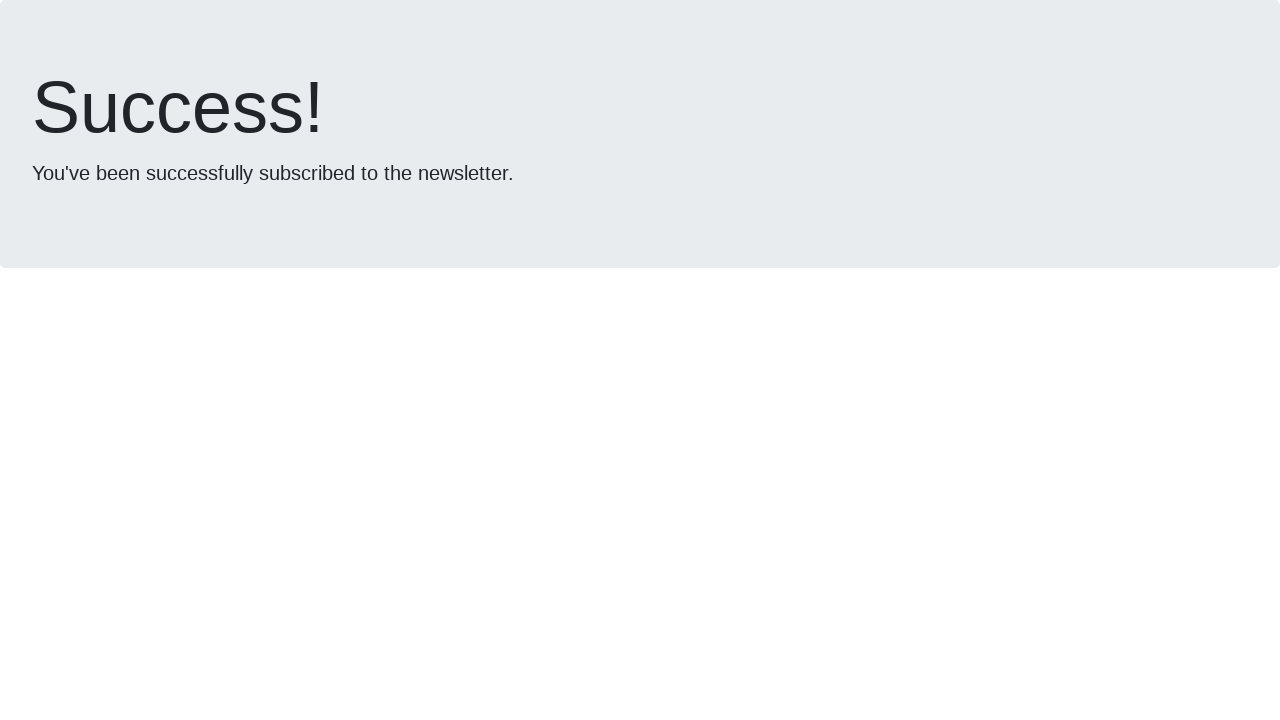

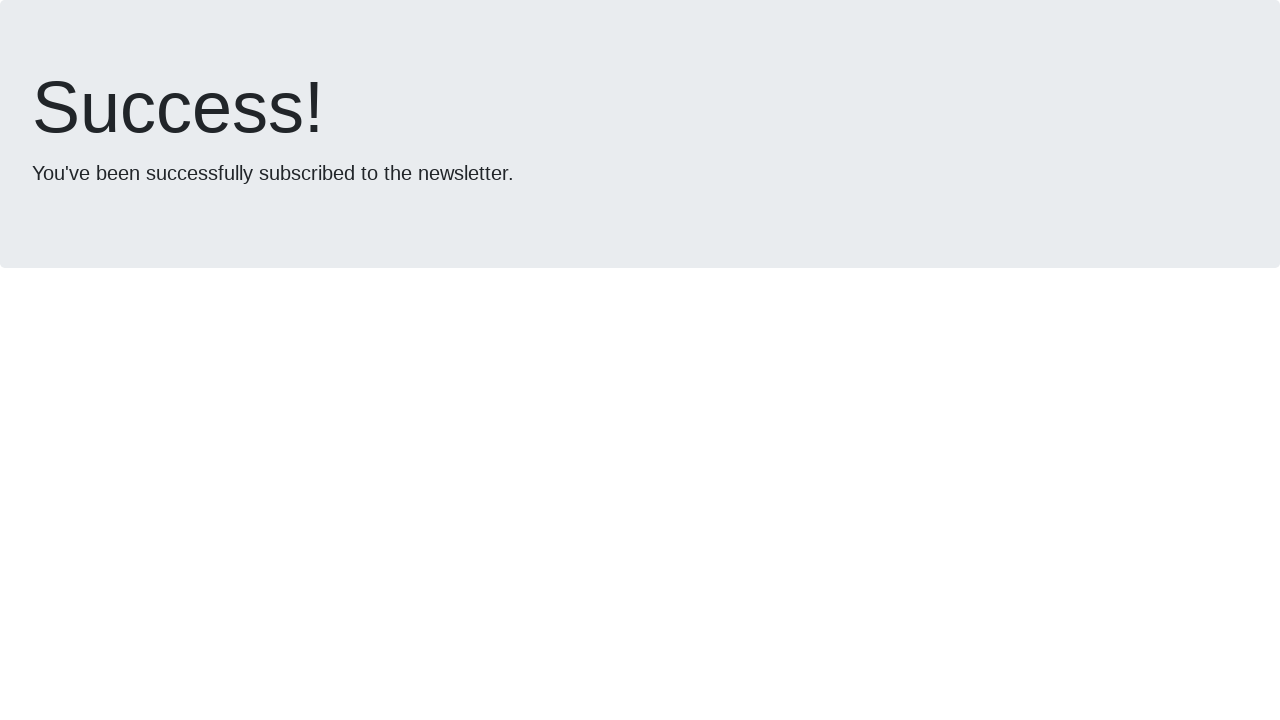